Verifies that payment partner logos (Visa, MasterCard, Белкарт) are displayed with correct alt attributes

Starting URL: https://www.mts.by

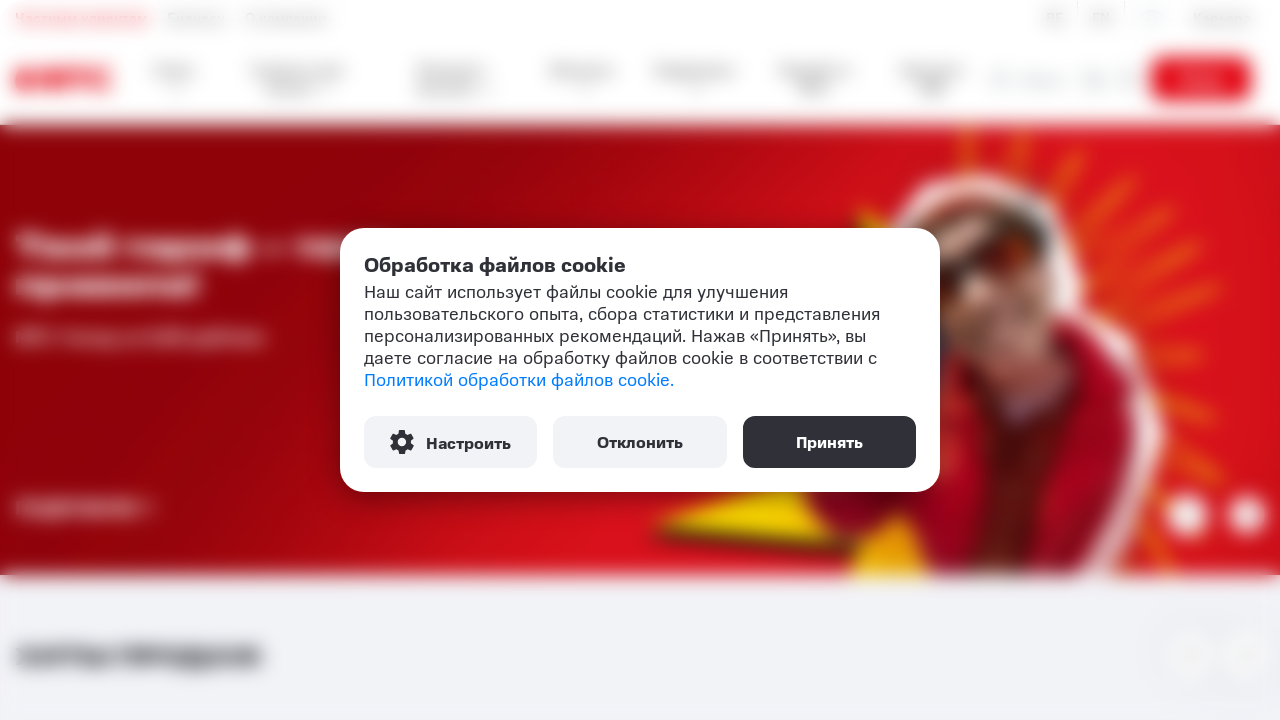

Waited for payment partner images to load
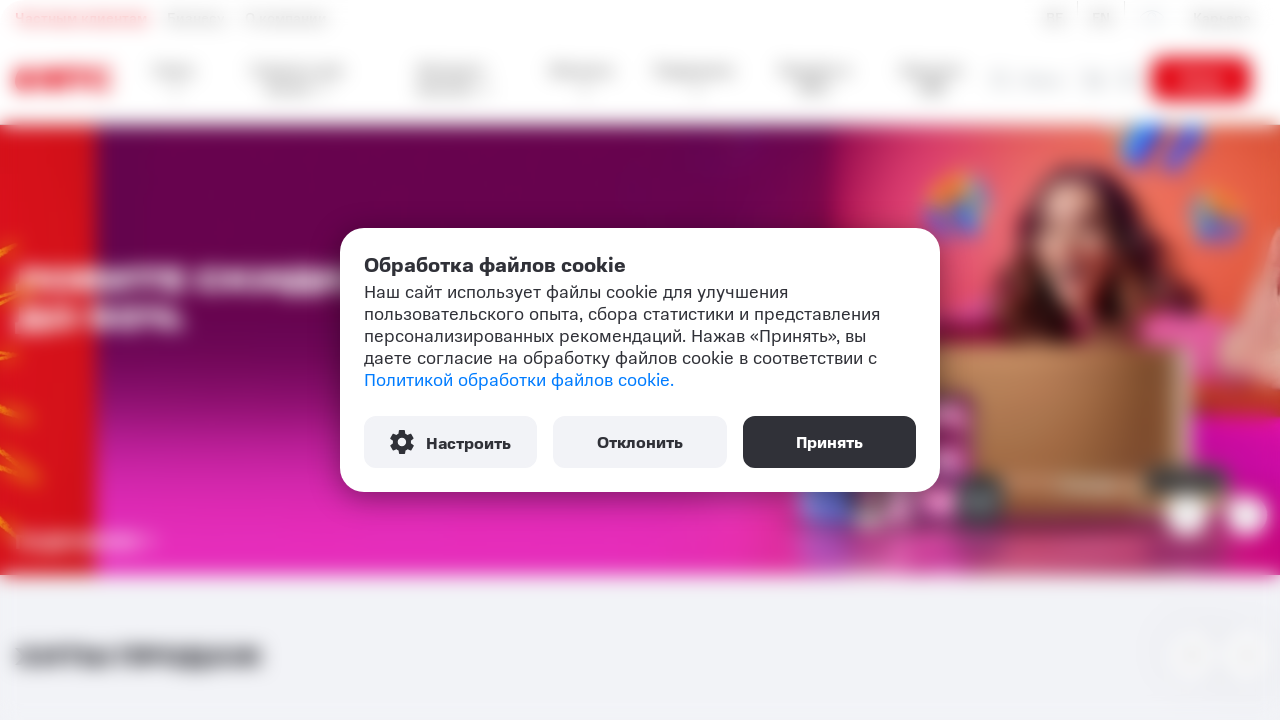

Retrieved all payment partner logo images
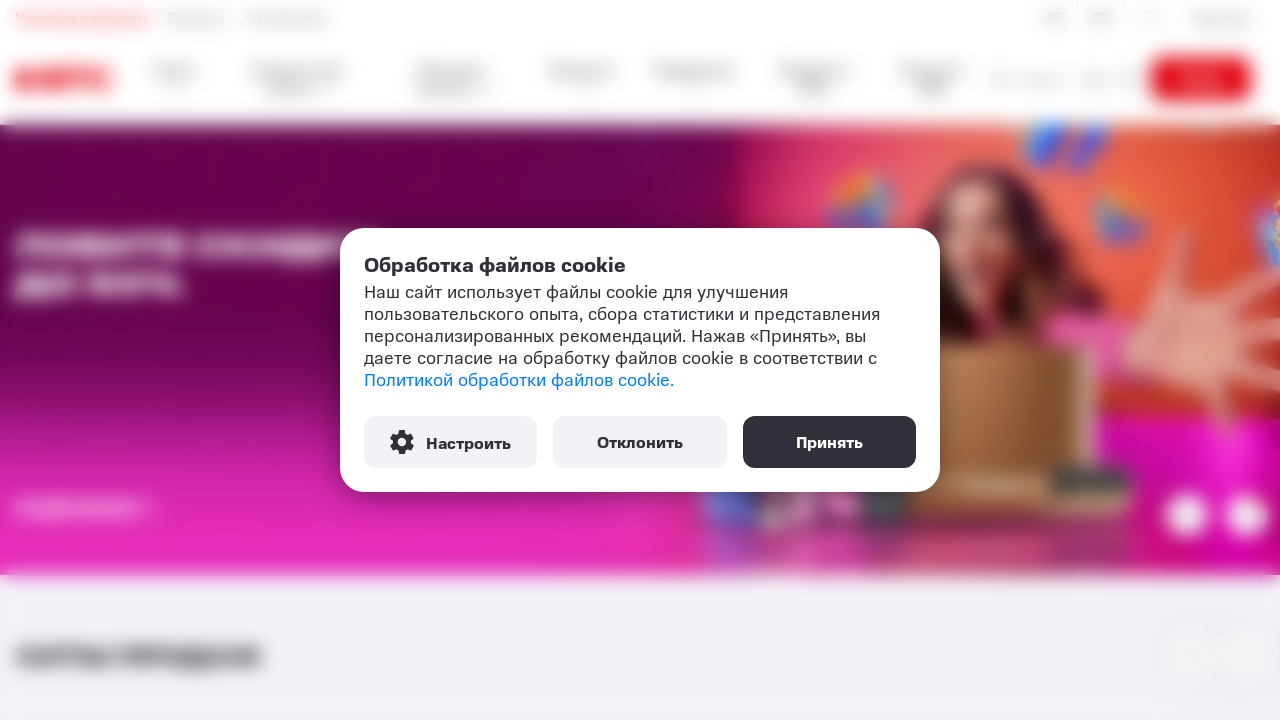

Verified first payment partner logo has 'Visa' alt attribute
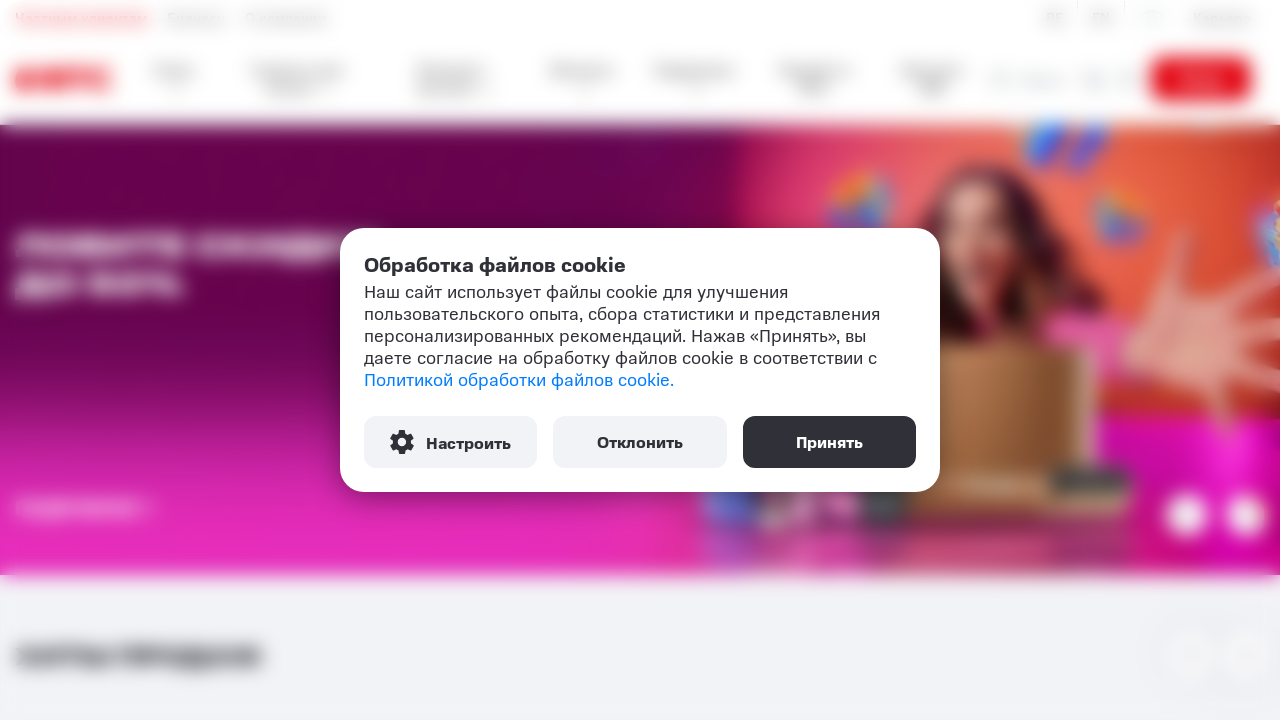

Verified second payment partner logo has 'Verified By Visa' alt attribute
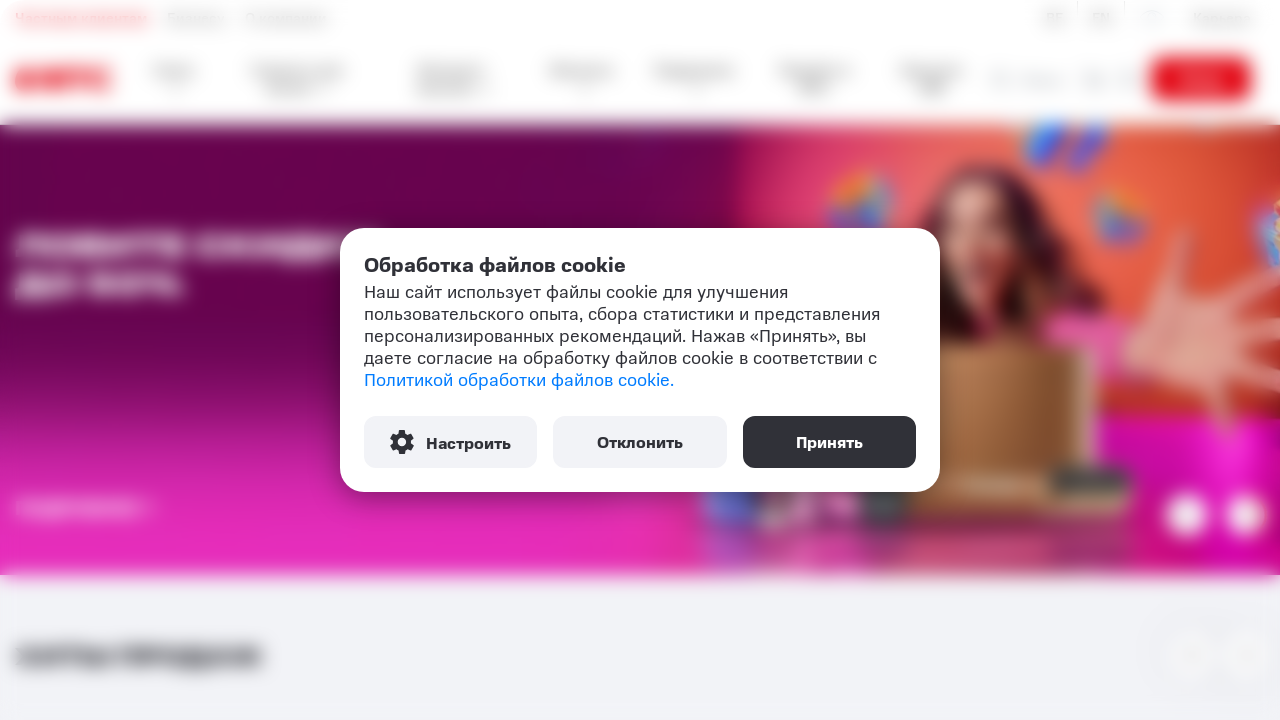

Verified third payment partner logo has 'MasterCard' alt attribute
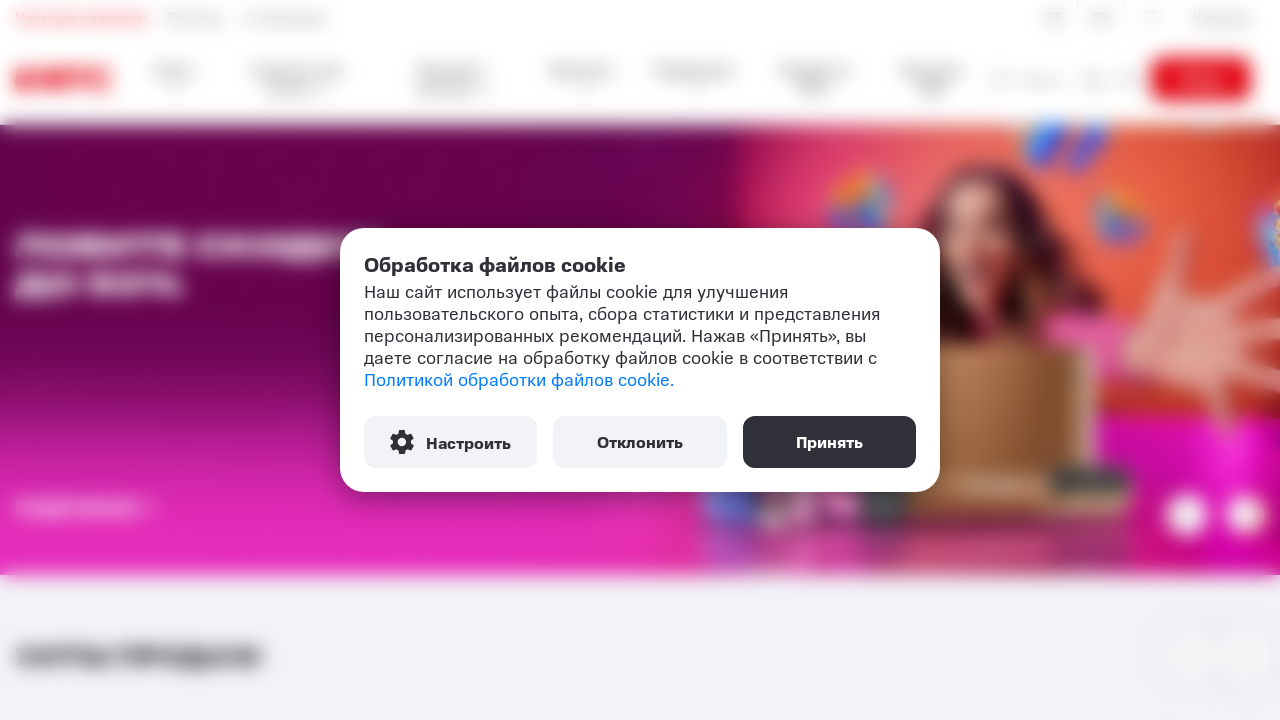

Verified fourth payment partner logo has 'MasterCard Secure Code' alt attribute
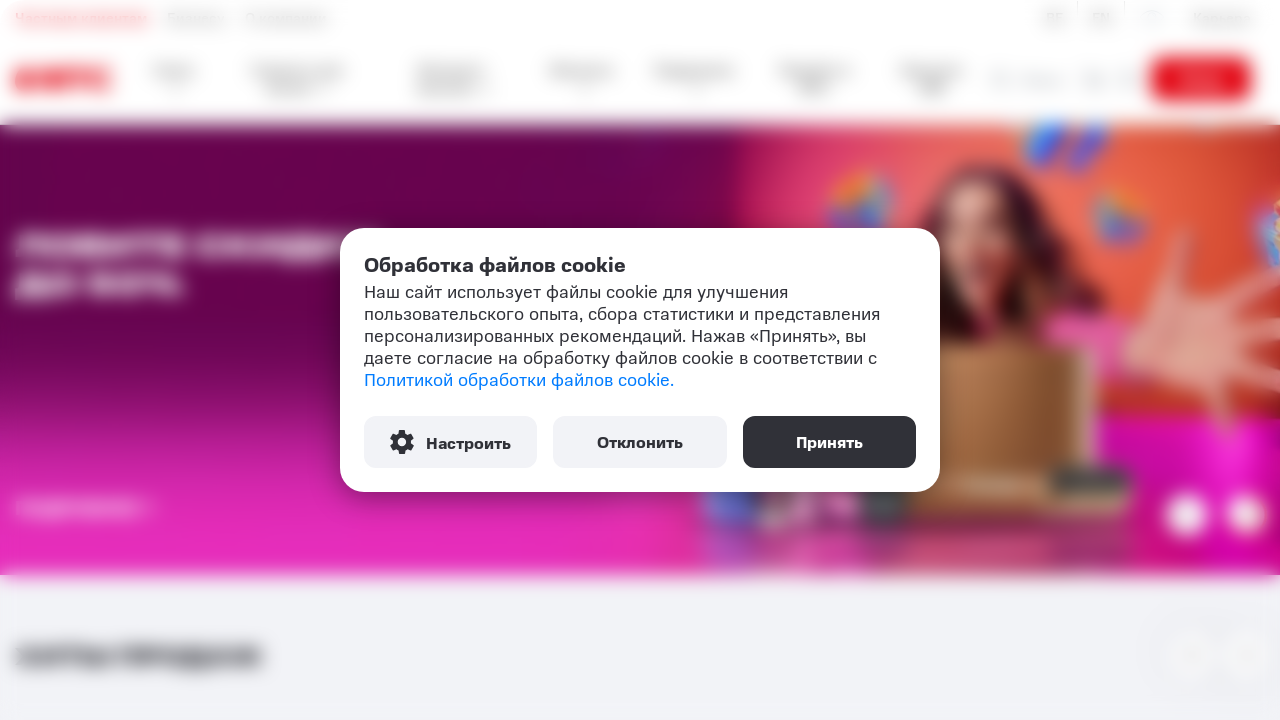

Verified fifth payment partner logo has 'Белкарт' alt attribute
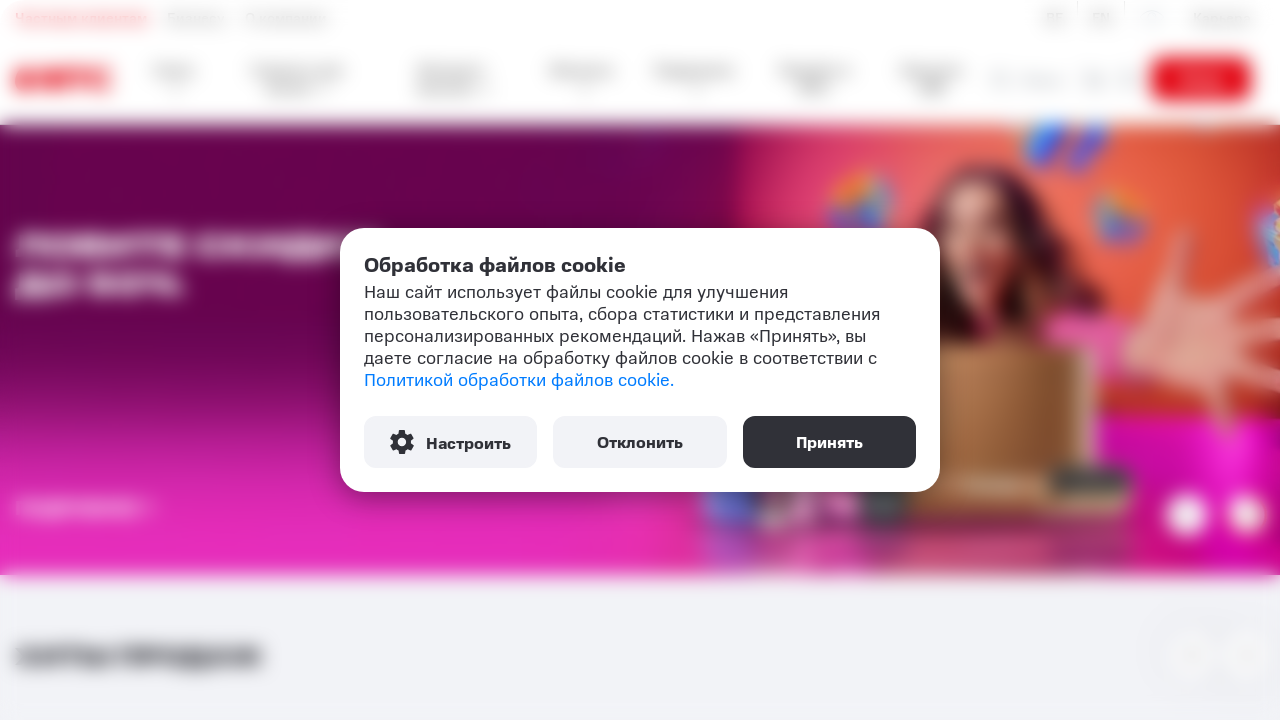

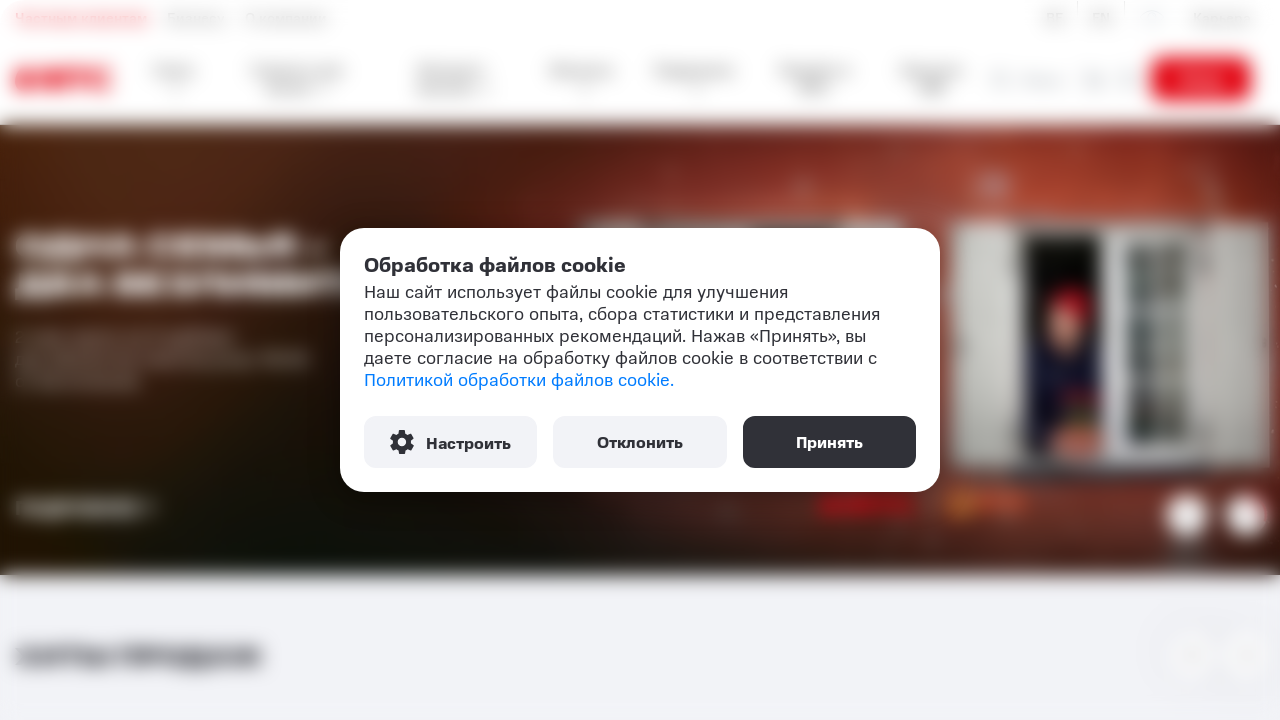